Tests dropdown handling by navigating to the Dropdown page and selecting an option from the dropdown menu by visible text

Starting URL: https://the-internet.herokuapp.com/

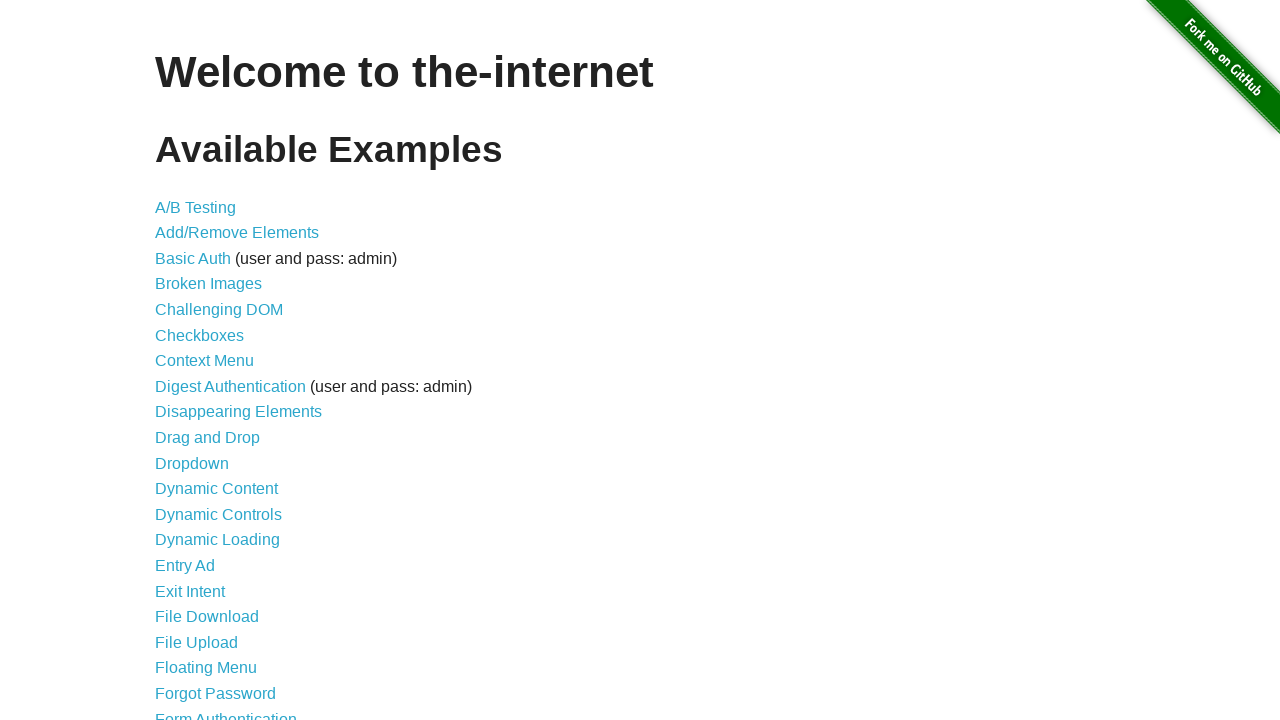

Clicked on Dropdown link to navigate to dropdown page at (192, 463) on xpath=//a[contains(text(),'Dropdown')]
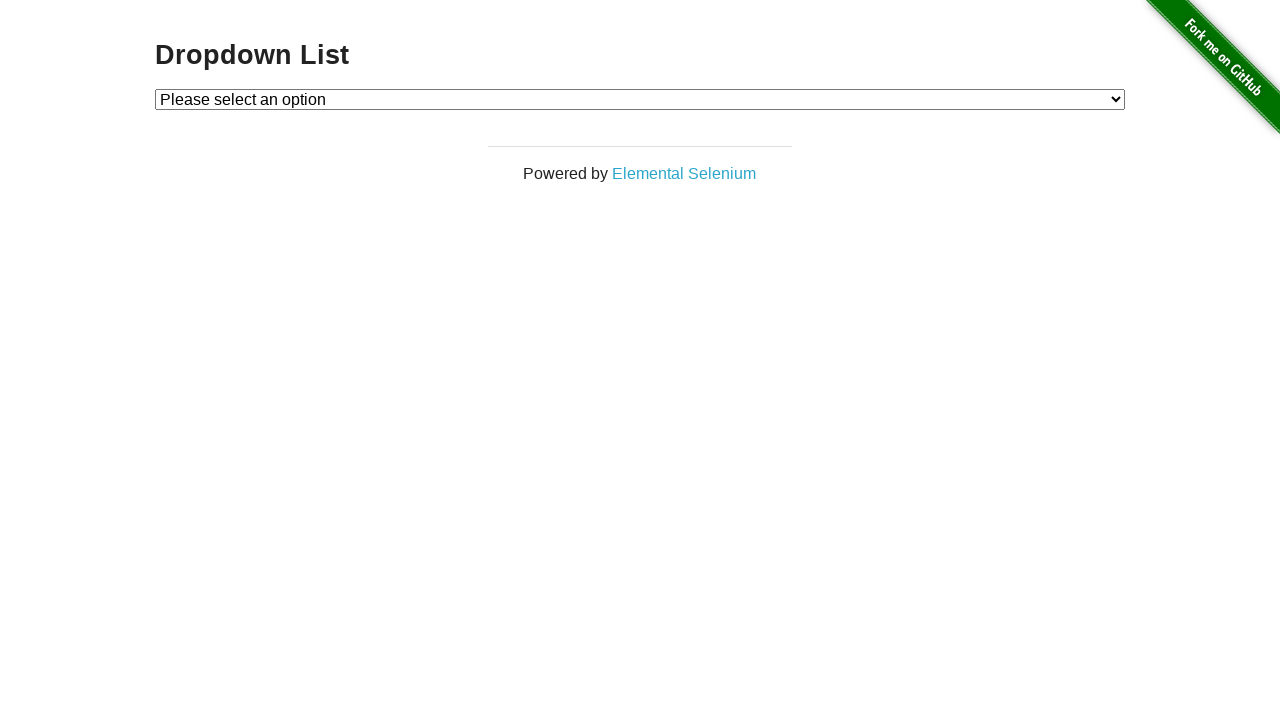

Selected 'Option 2' from the dropdown menu on select#dropdown
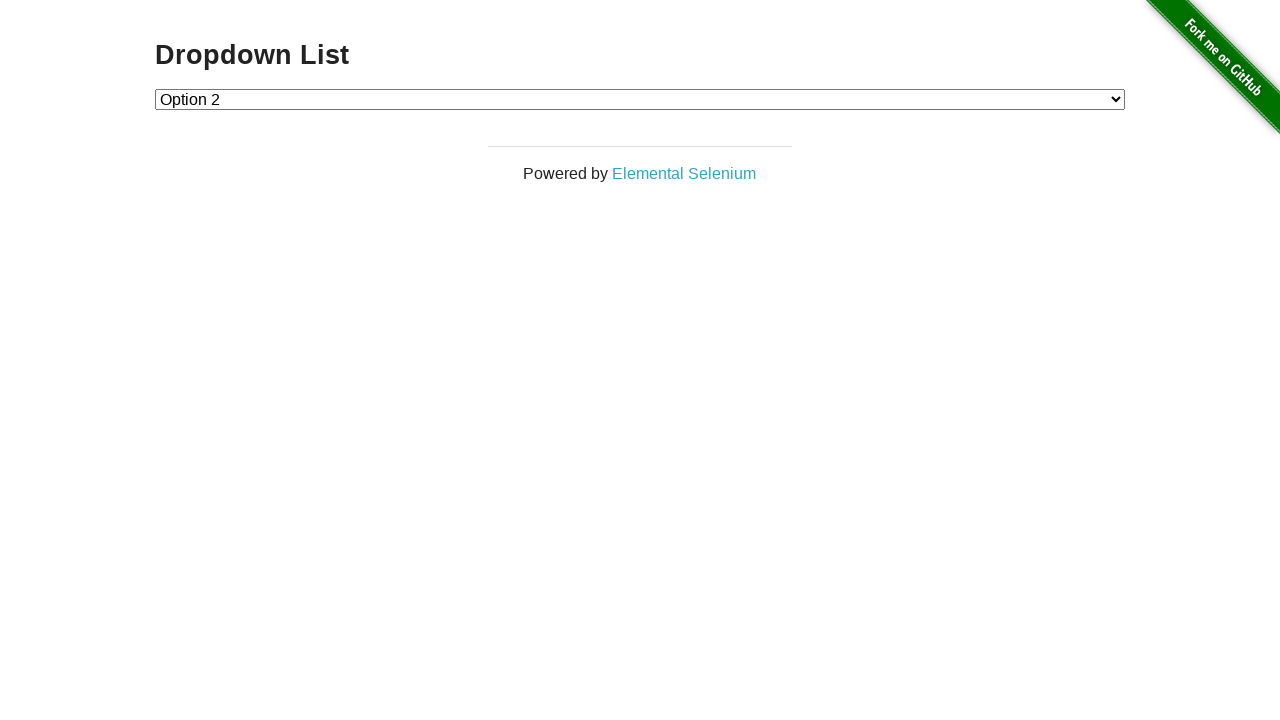

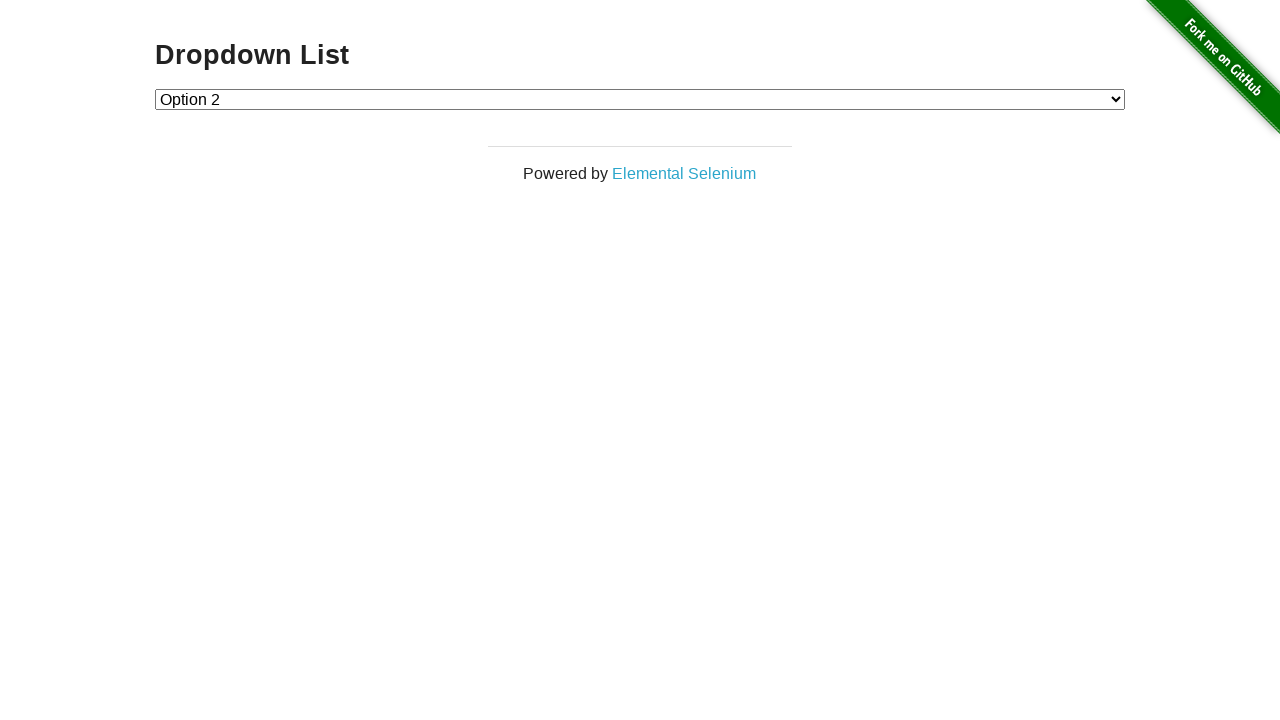